Fills out a practice form by entering last name, first name, and email fields

Starting URL: https://demoqa.com/automation-practice-form

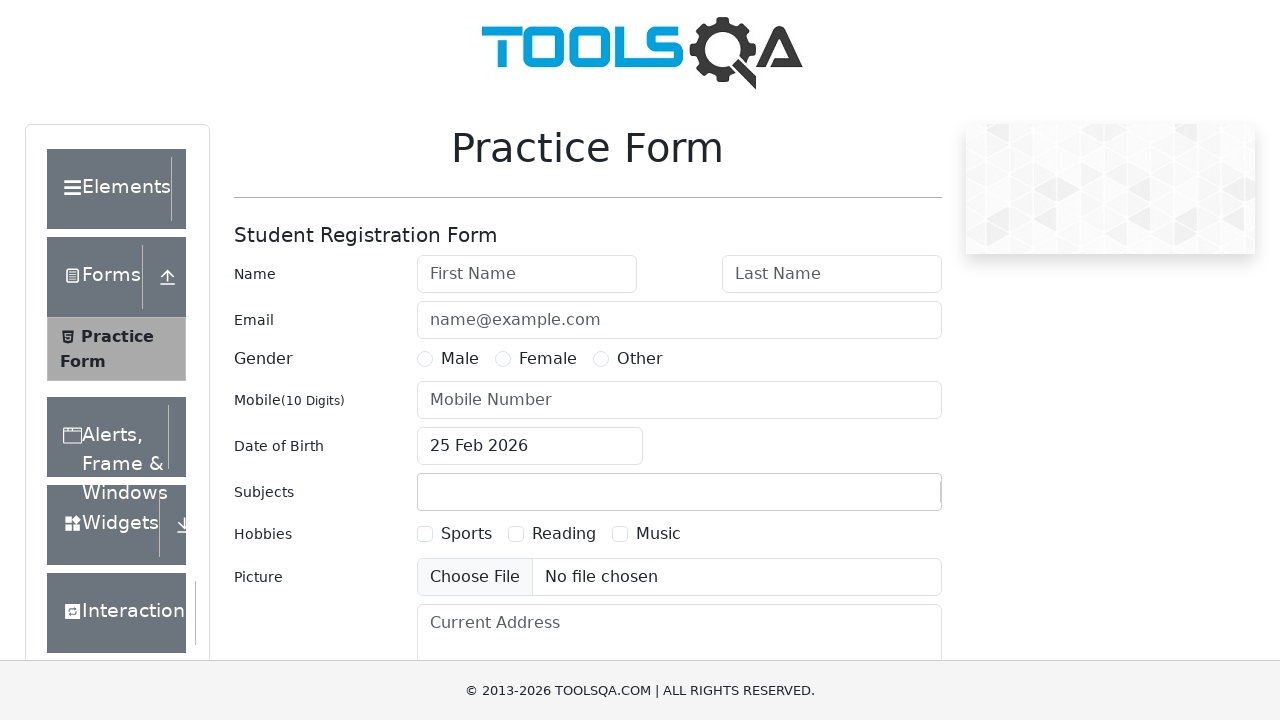

Clicked on last name field at (832, 274) on #lastName
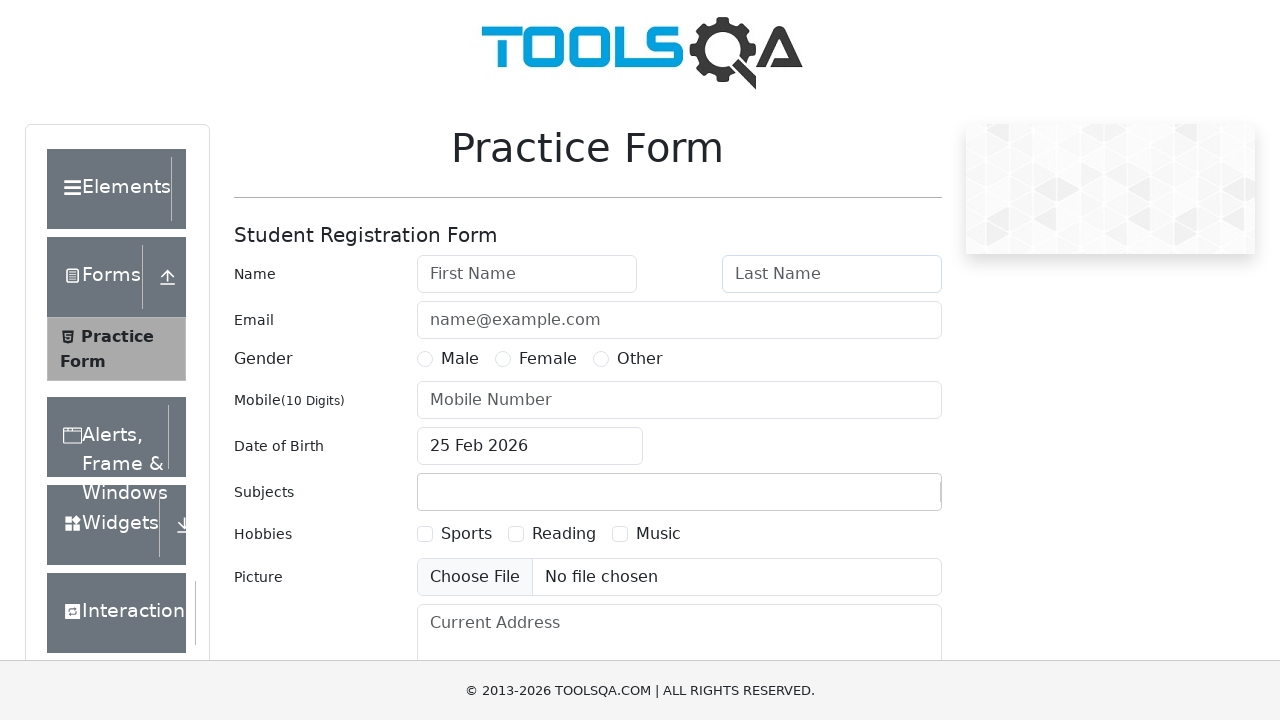

Filled last name field with 'Whitebox' on #lastName
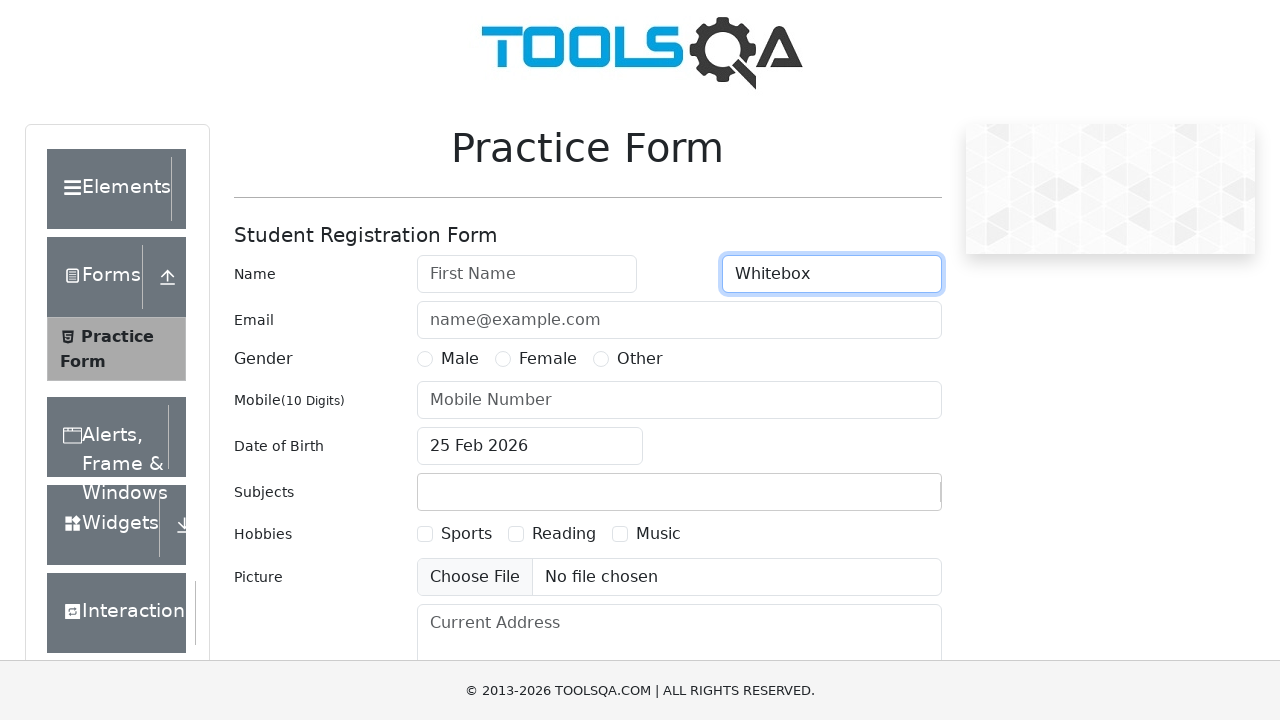

Clicked on first name field at (527, 274) on #firstName
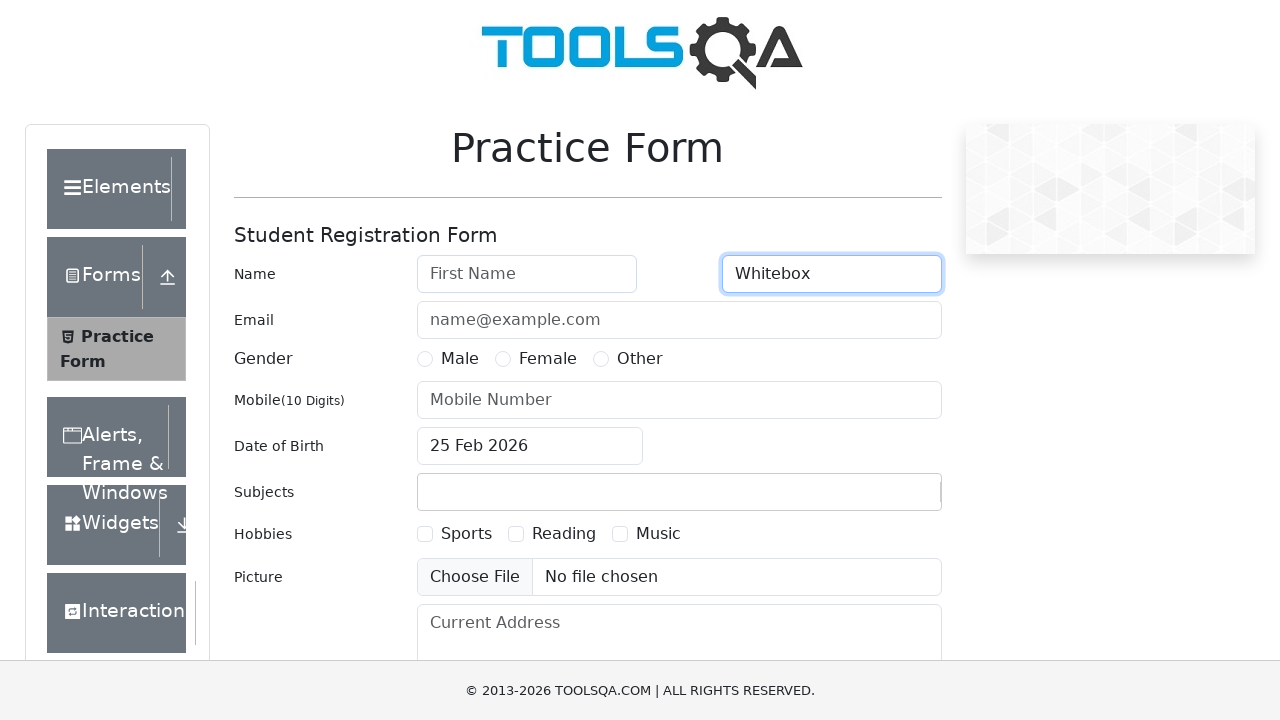

Filled first name field with 'Learning' on #firstName
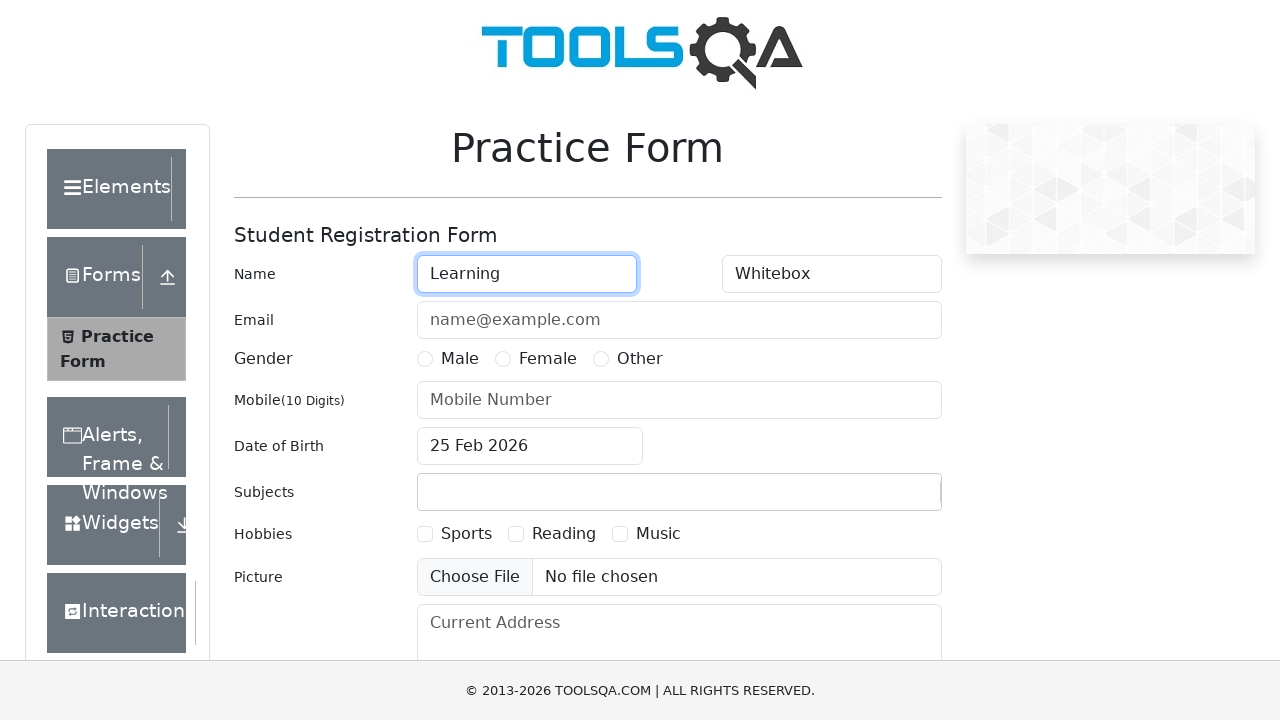

Clicked on email field at (679, 320) on #userEmail
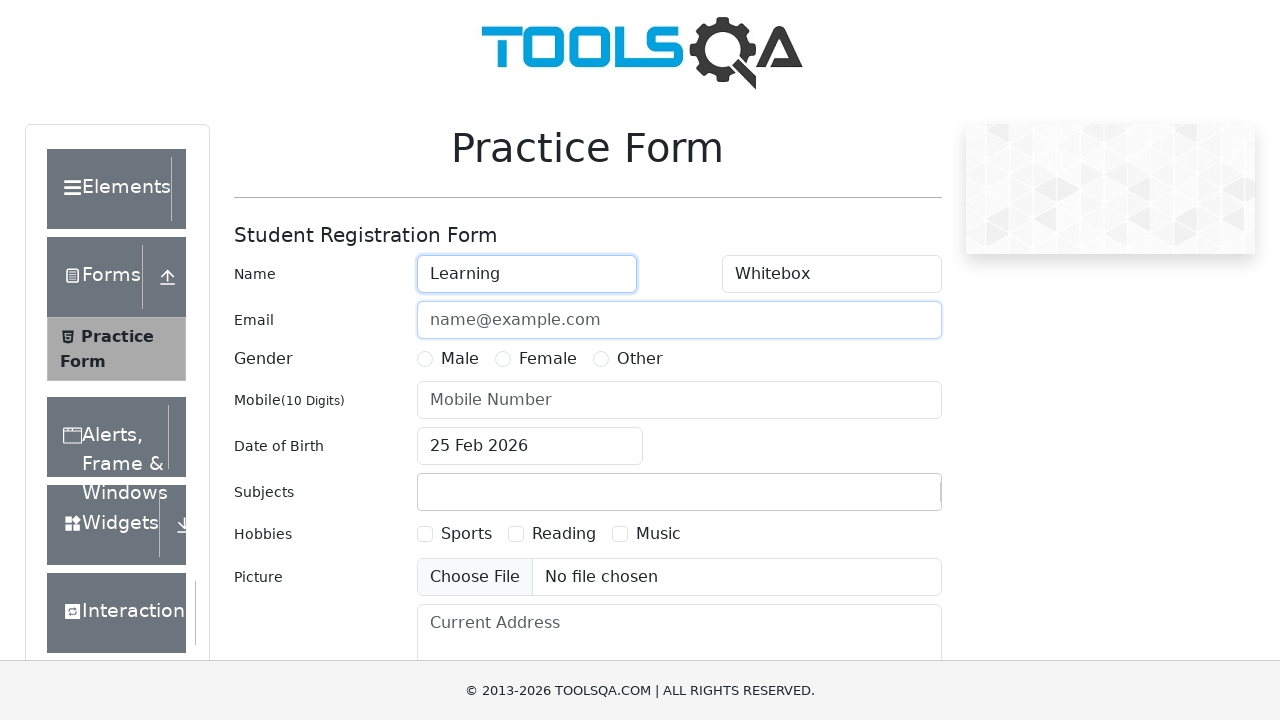

Filled email field with 'white@gmail.com' on #userEmail
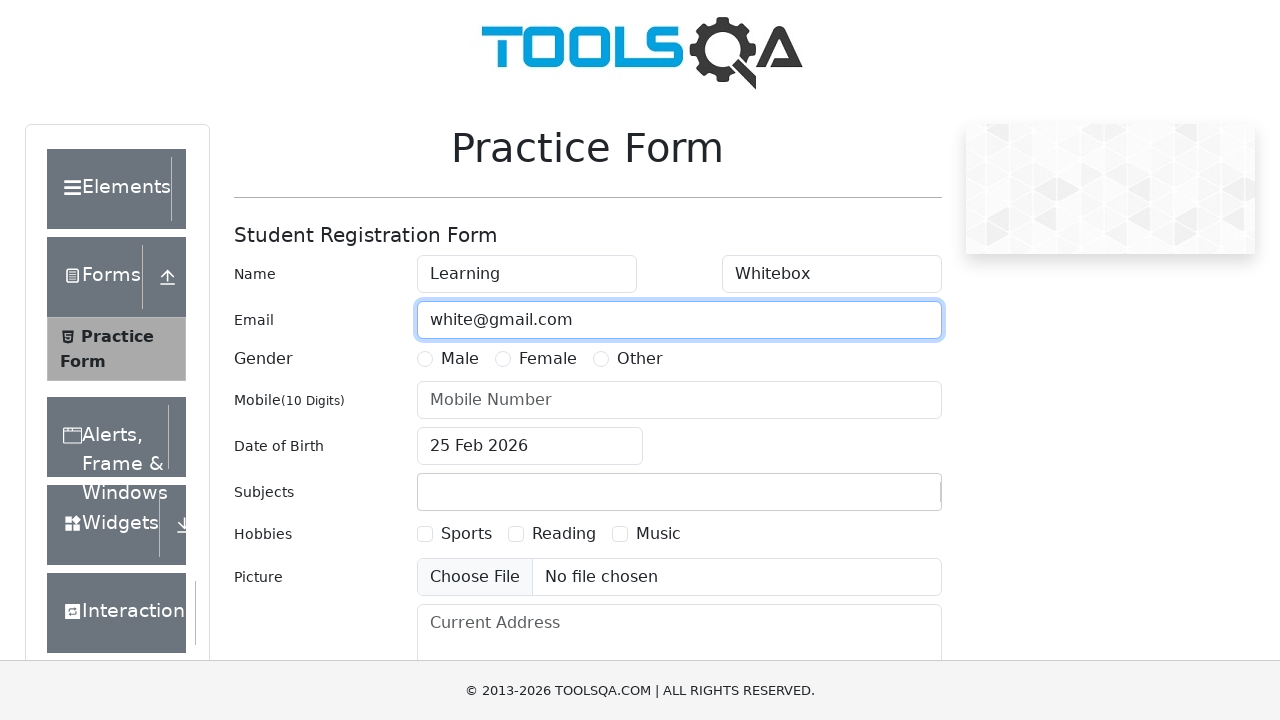

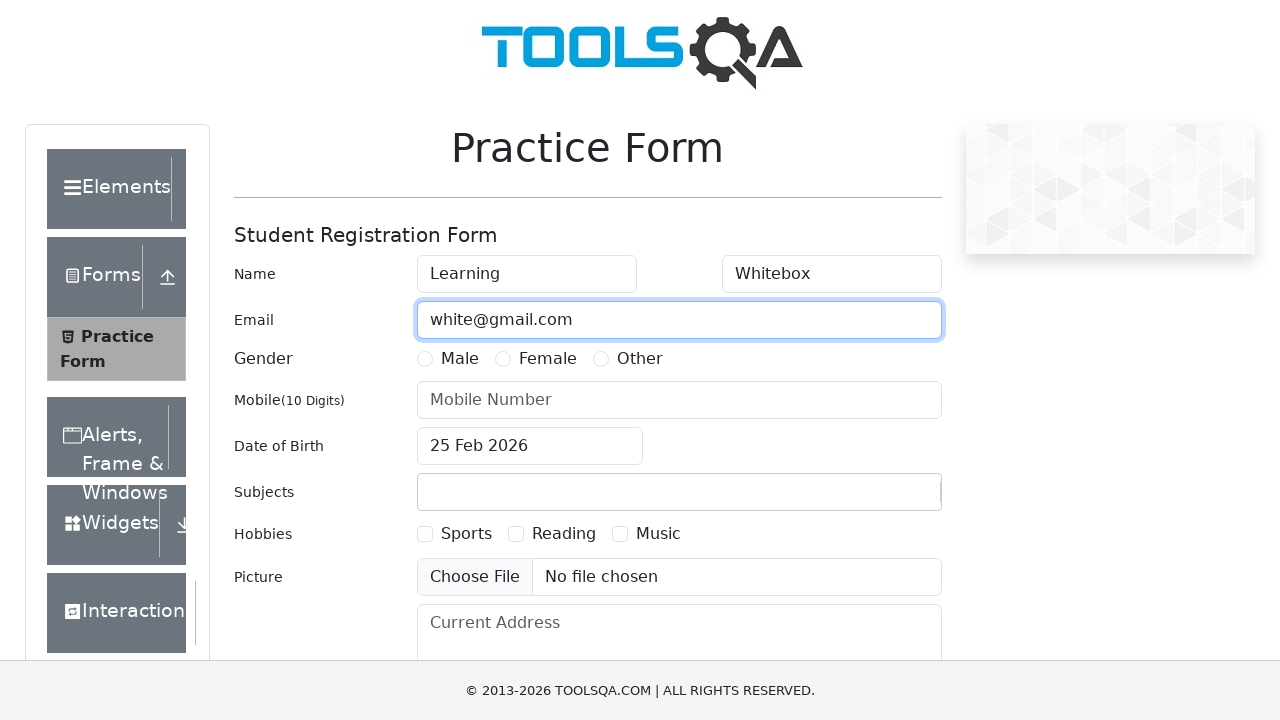